Tests frame navigation by switching to the fifth frame and verifying a link is displayed

Starting URL: https://ui.vision/demo/webtest/frames/

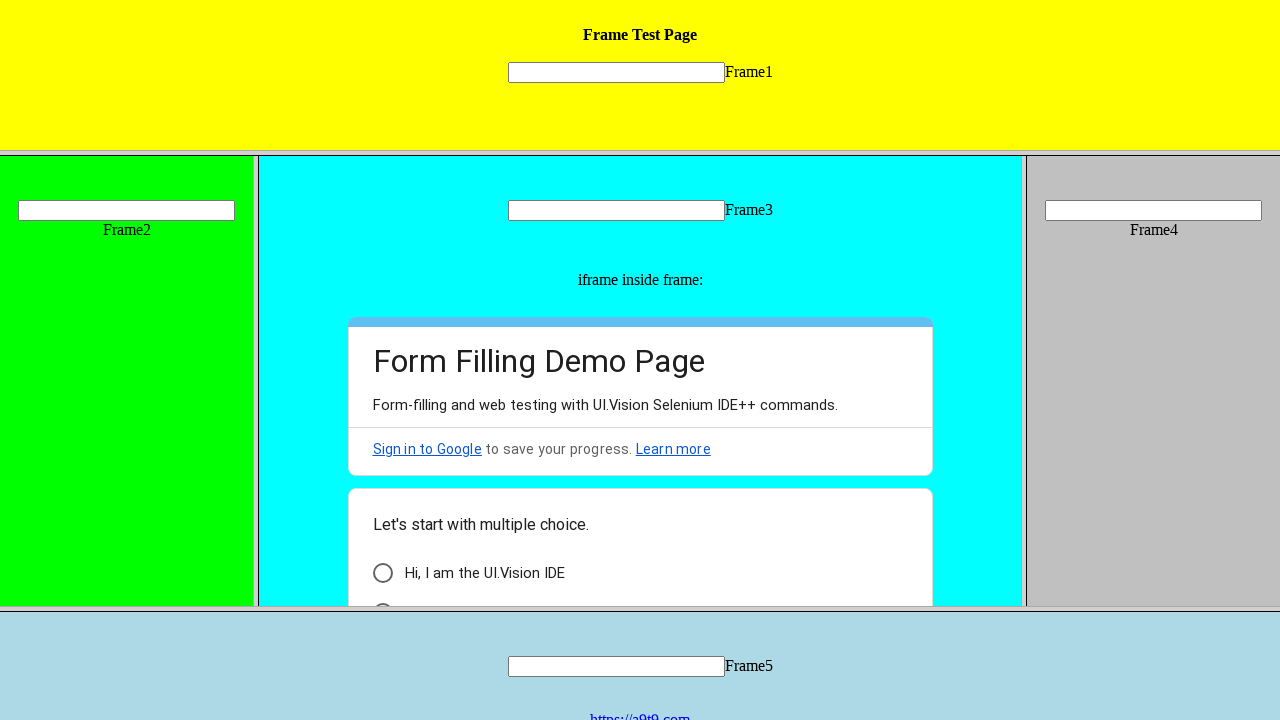

Navigated to frames demo page
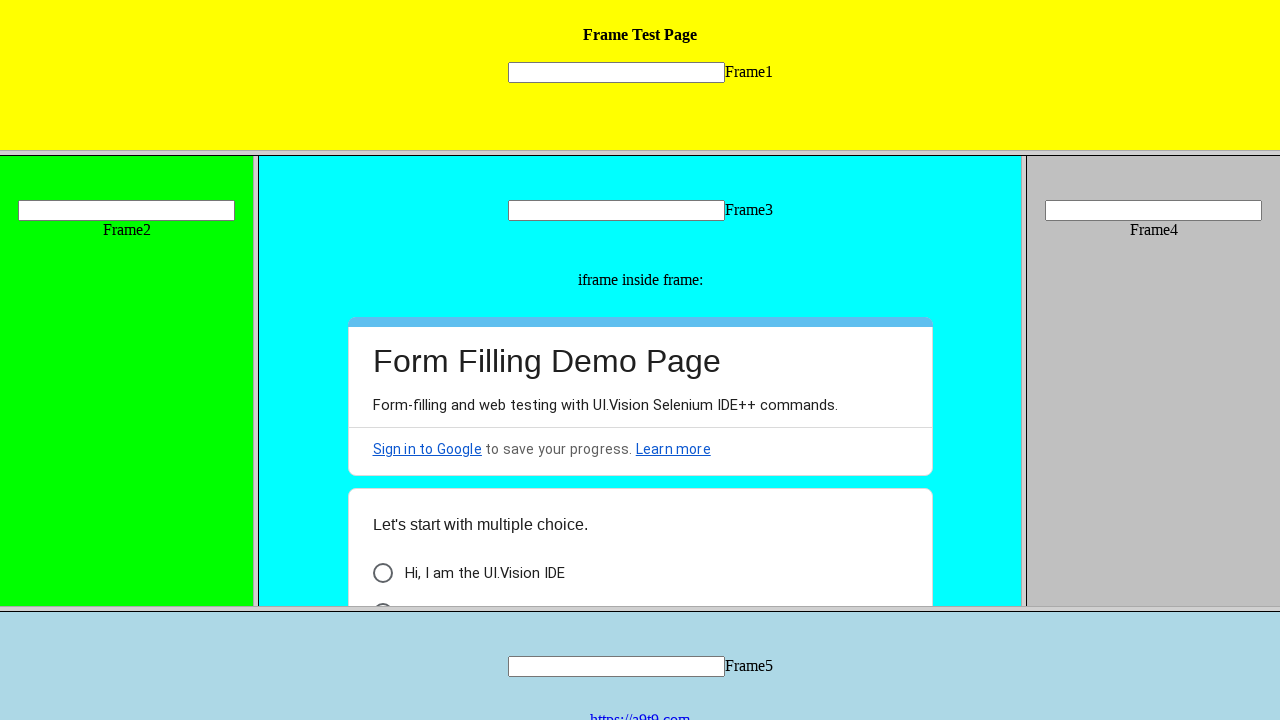

Located the fifth frame using xpath selector
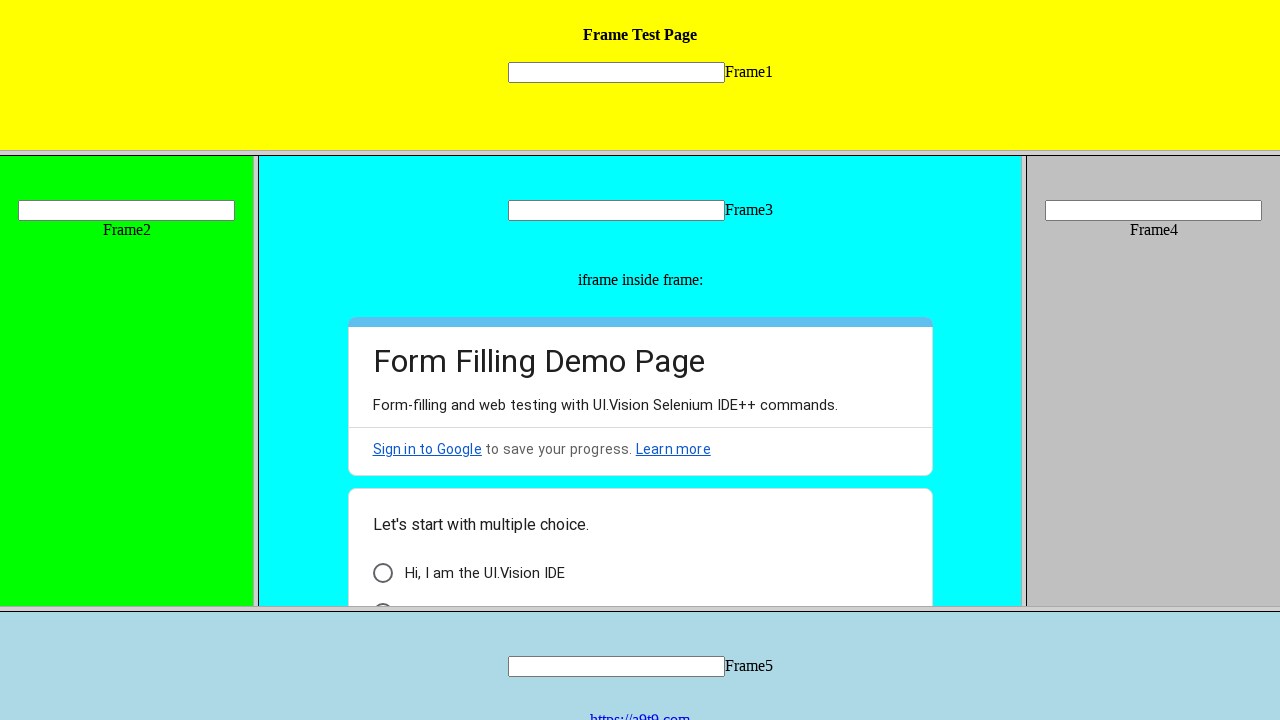

Located link element within the fifth frame
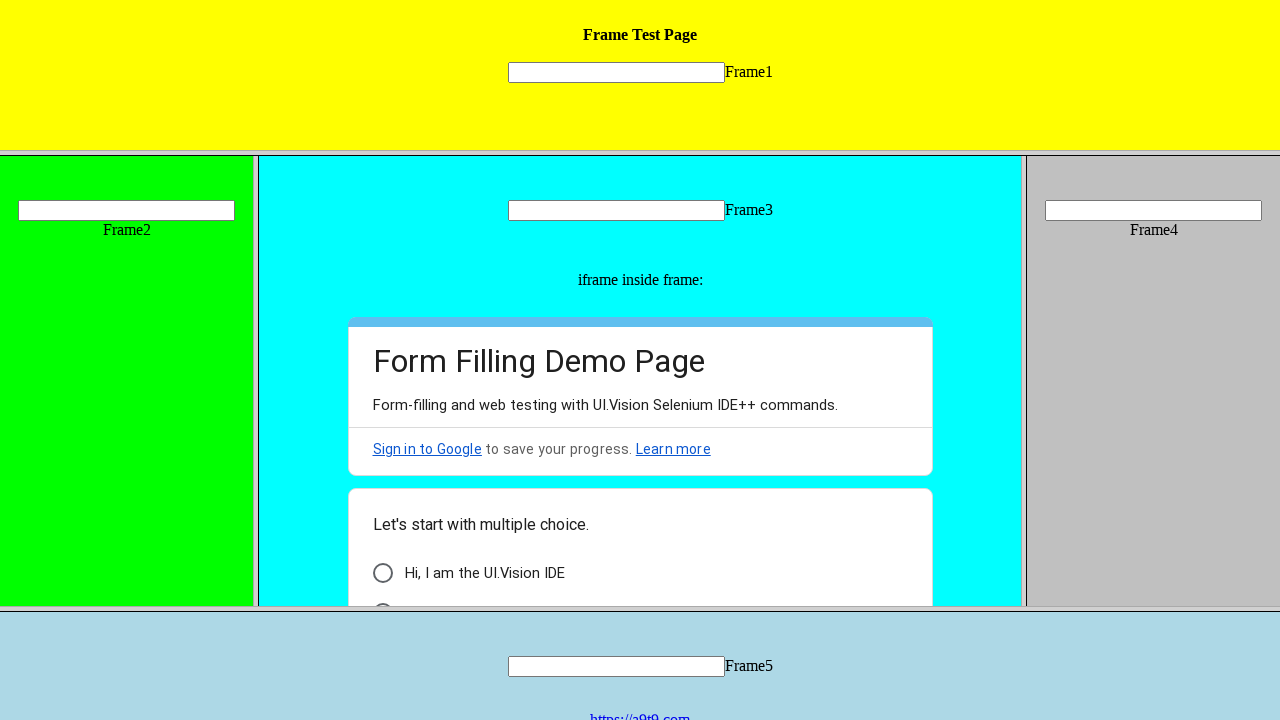

Verified that link is visible in the fifth frame
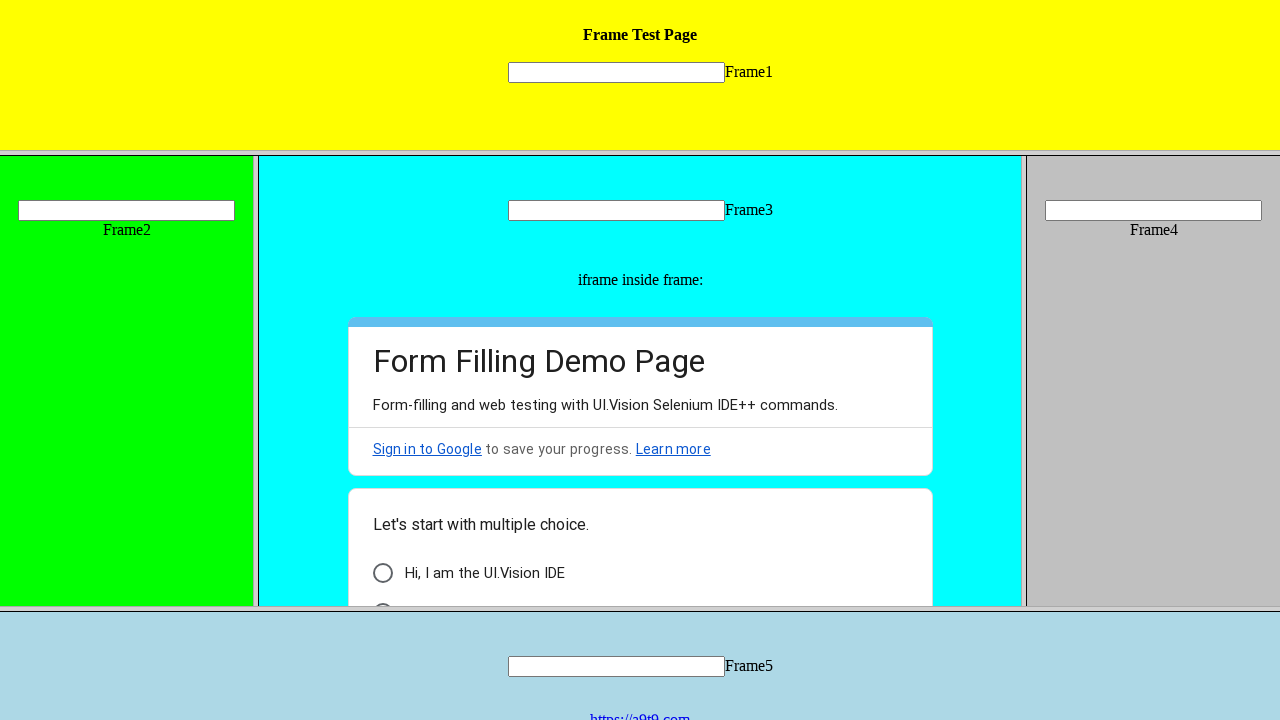

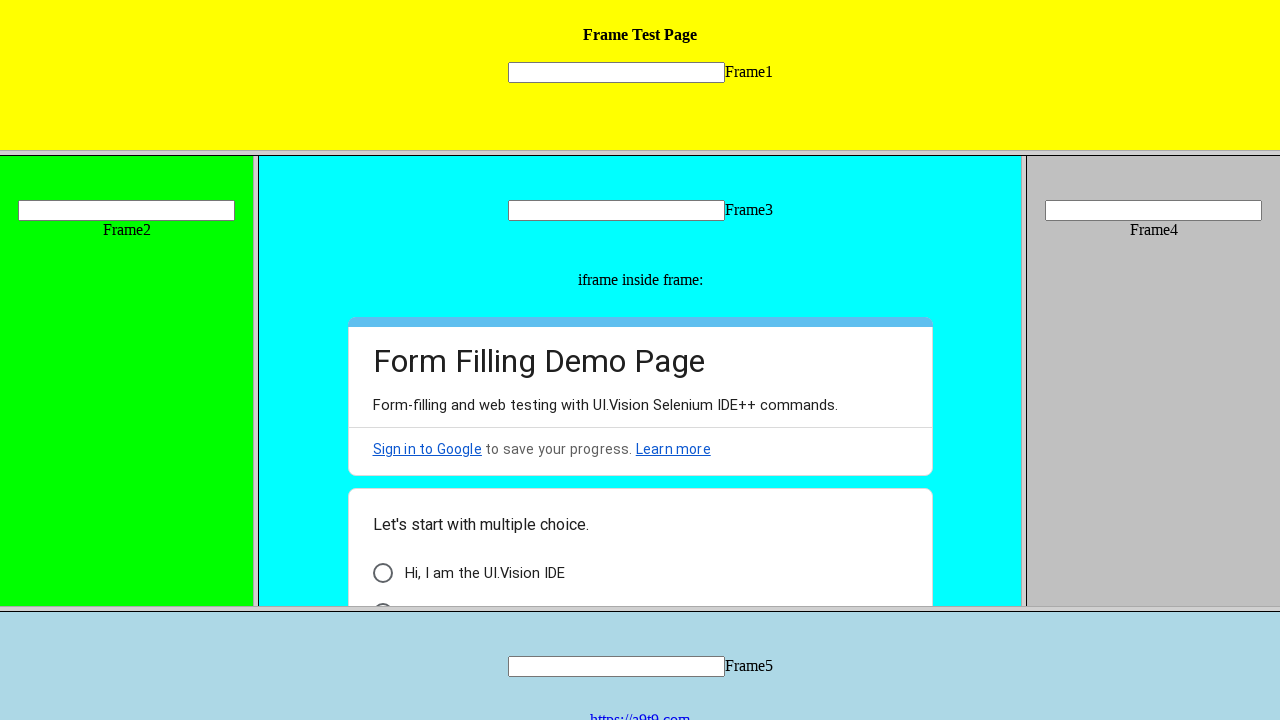